Tests jQuery UI drag and drop functionality by dragging an element and dropping it onto a target element within an iframe

Starting URL: https://jqueryui.com/droppable/

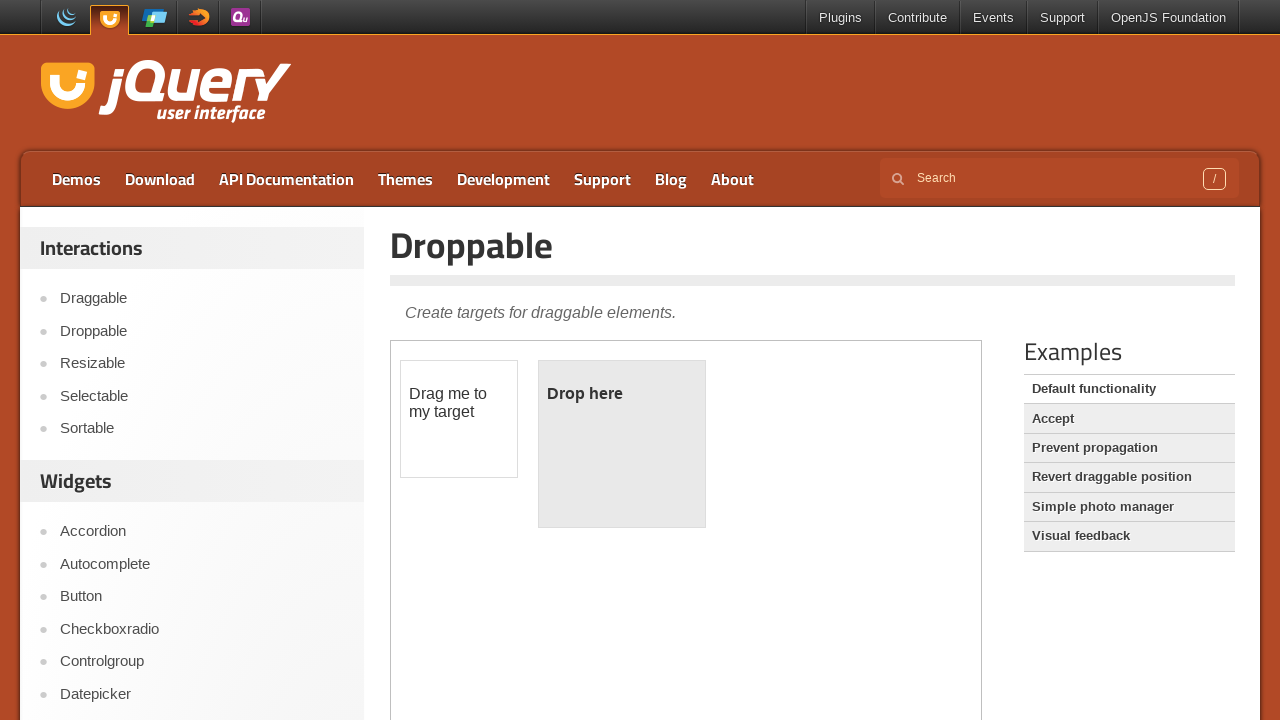

Located the iframe containing the drag and drop demo
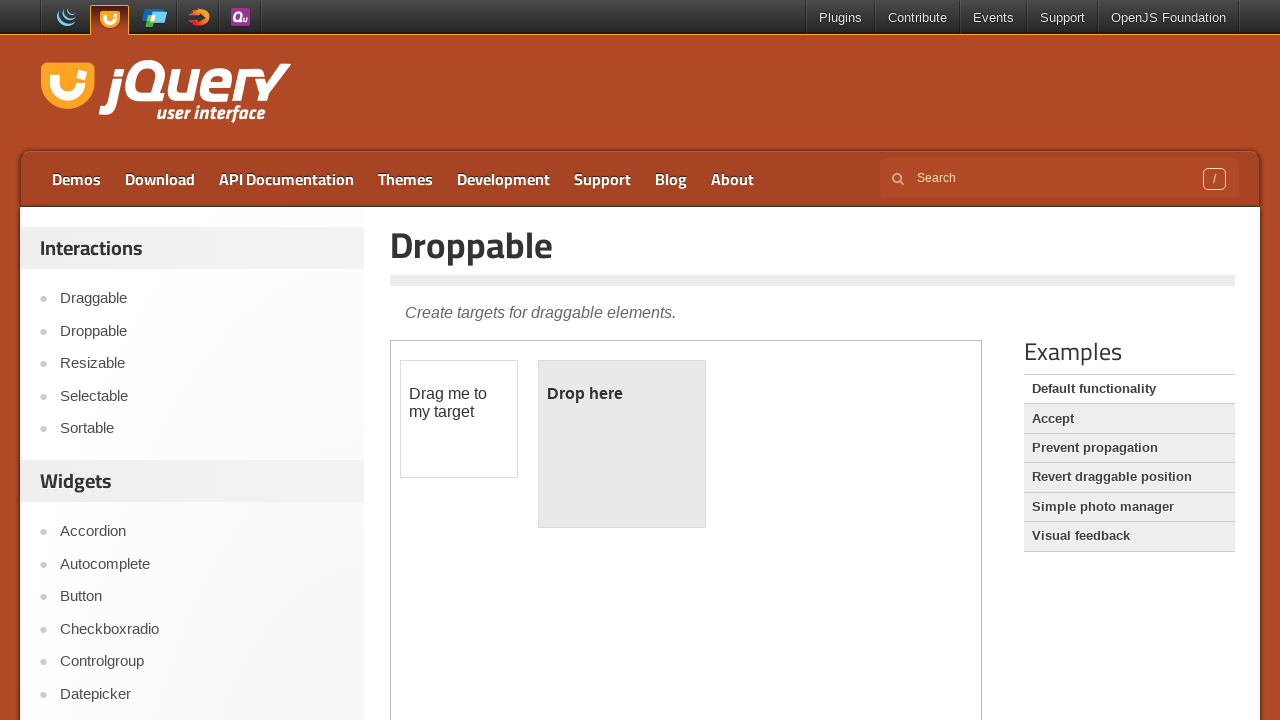

Located the draggable element
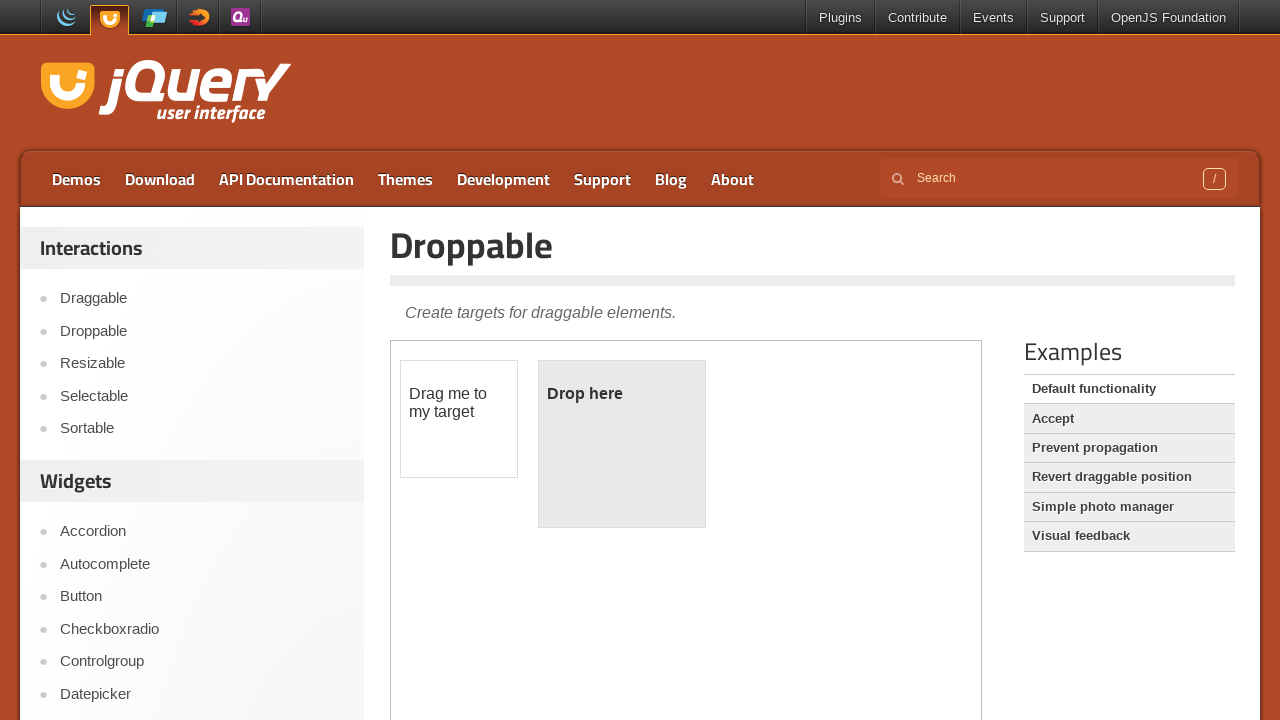

Located the droppable target element
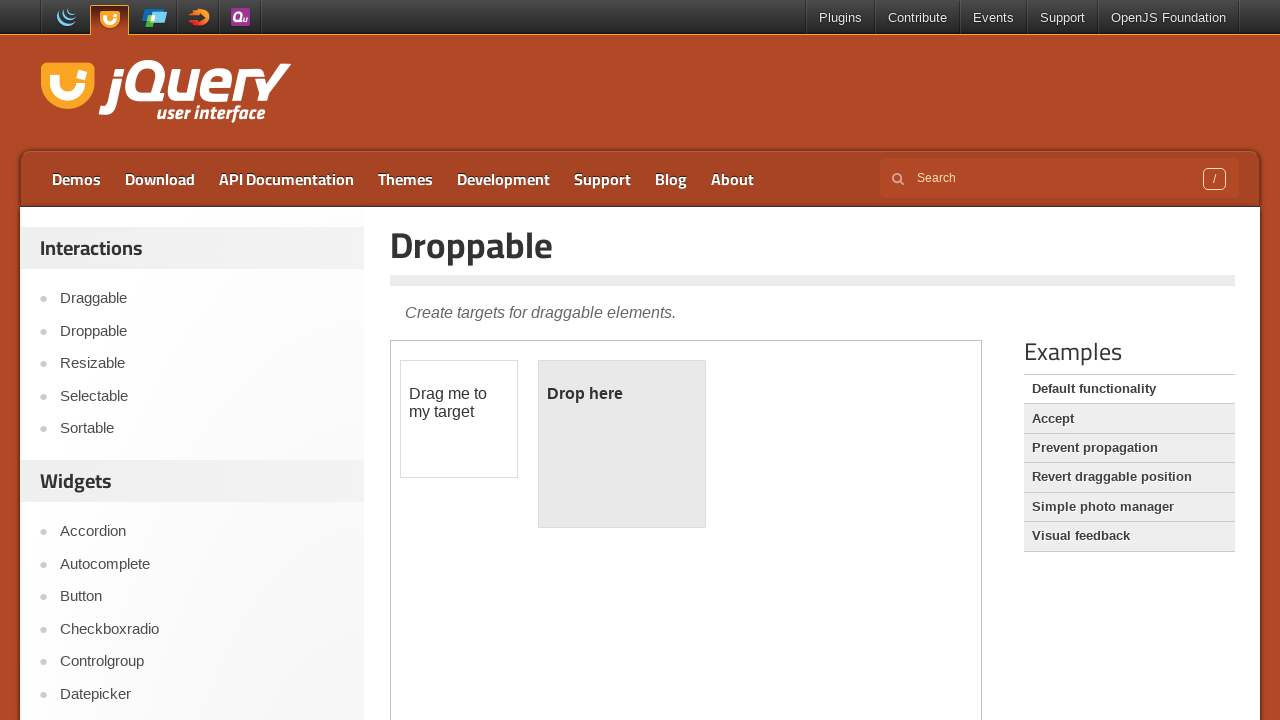

Dragged the draggable element onto the droppable target at (622, 444)
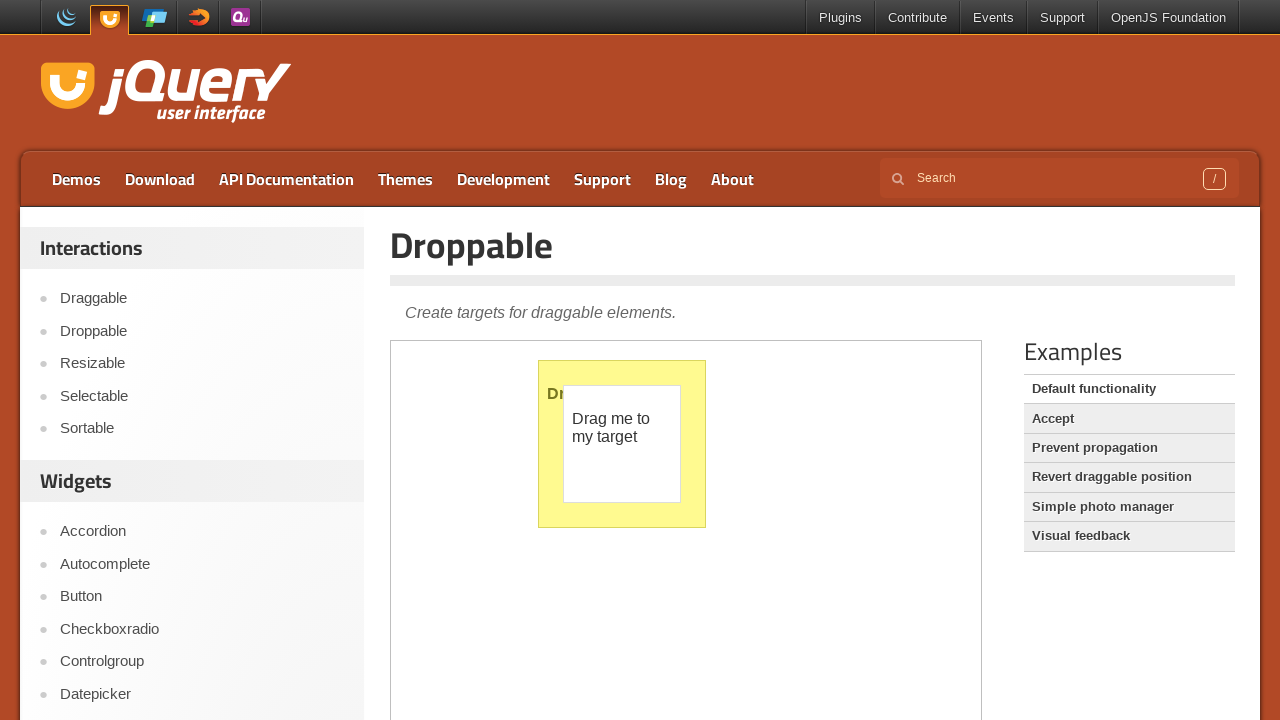

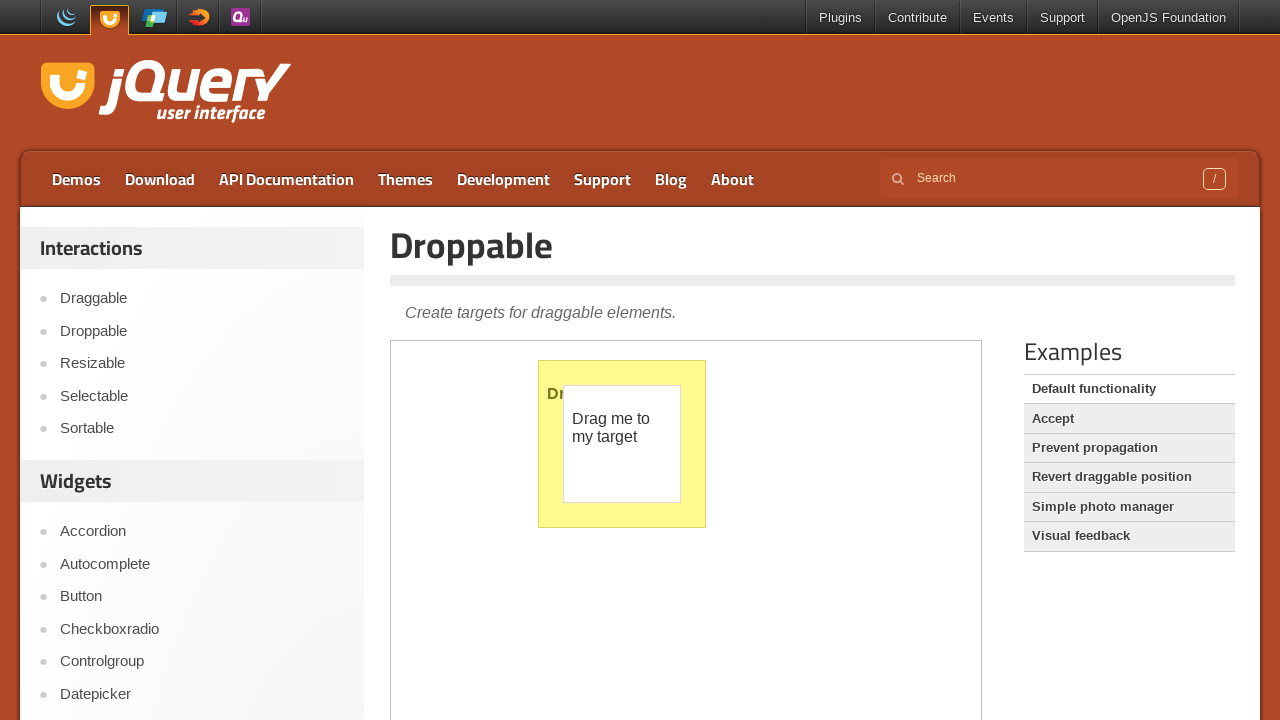